Tests working with multiple windows by clicking a link that opens a new window, then switching between the original and new window to verify the correct page titles.

Starting URL: http://the-internet.herokuapp.com/windows

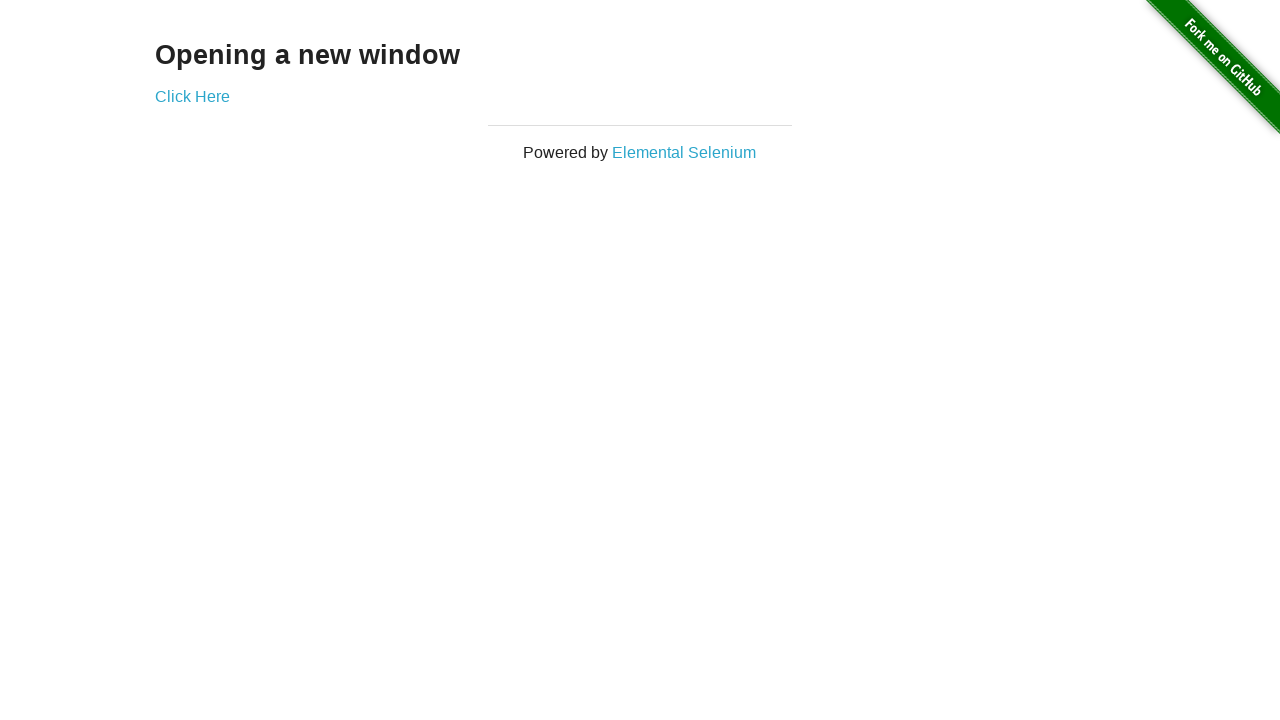

Clicked link to open new window at (192, 96) on .example a
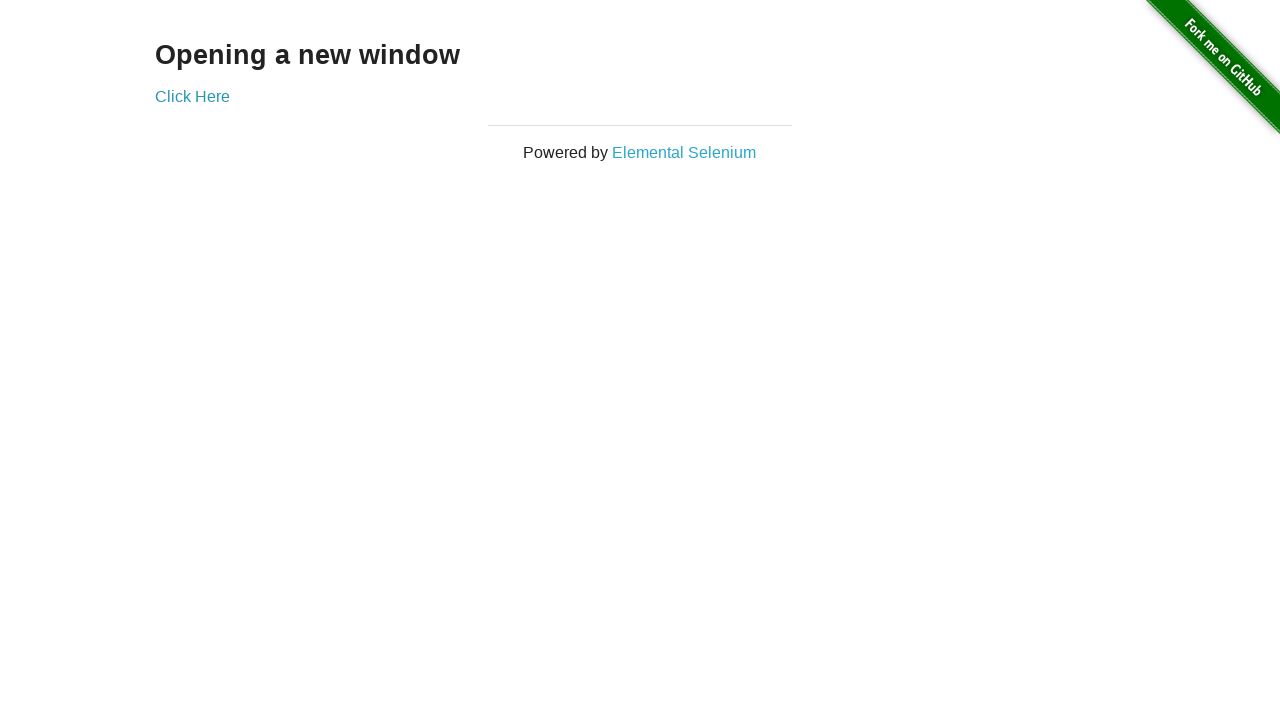

New window opened and captured at (192, 96) on .example a
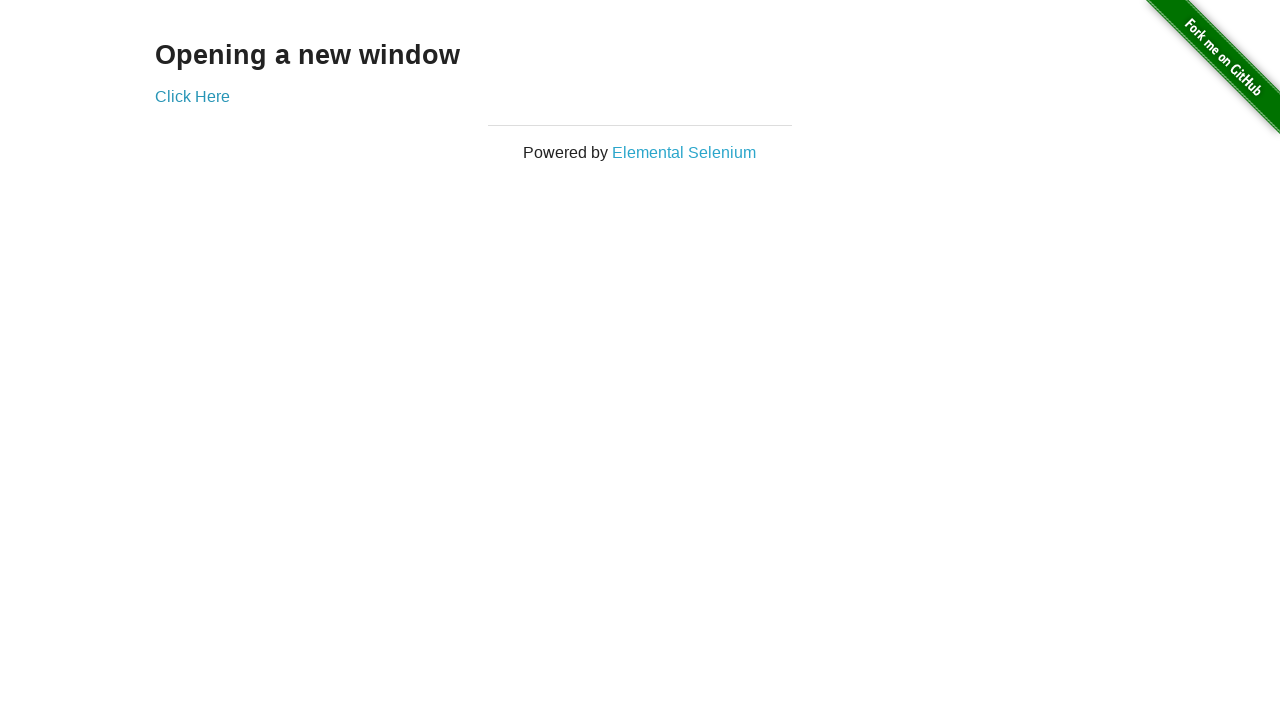

New page loaded completely
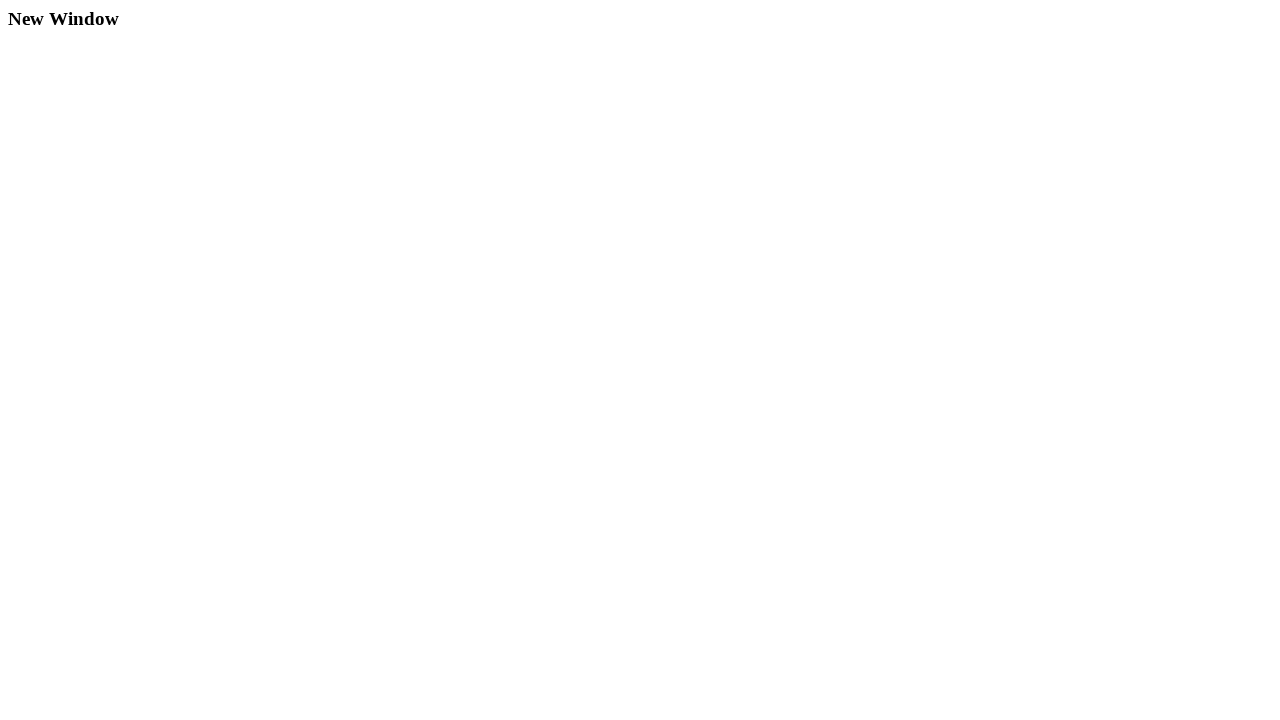

Verified original window title is not 'New Window'
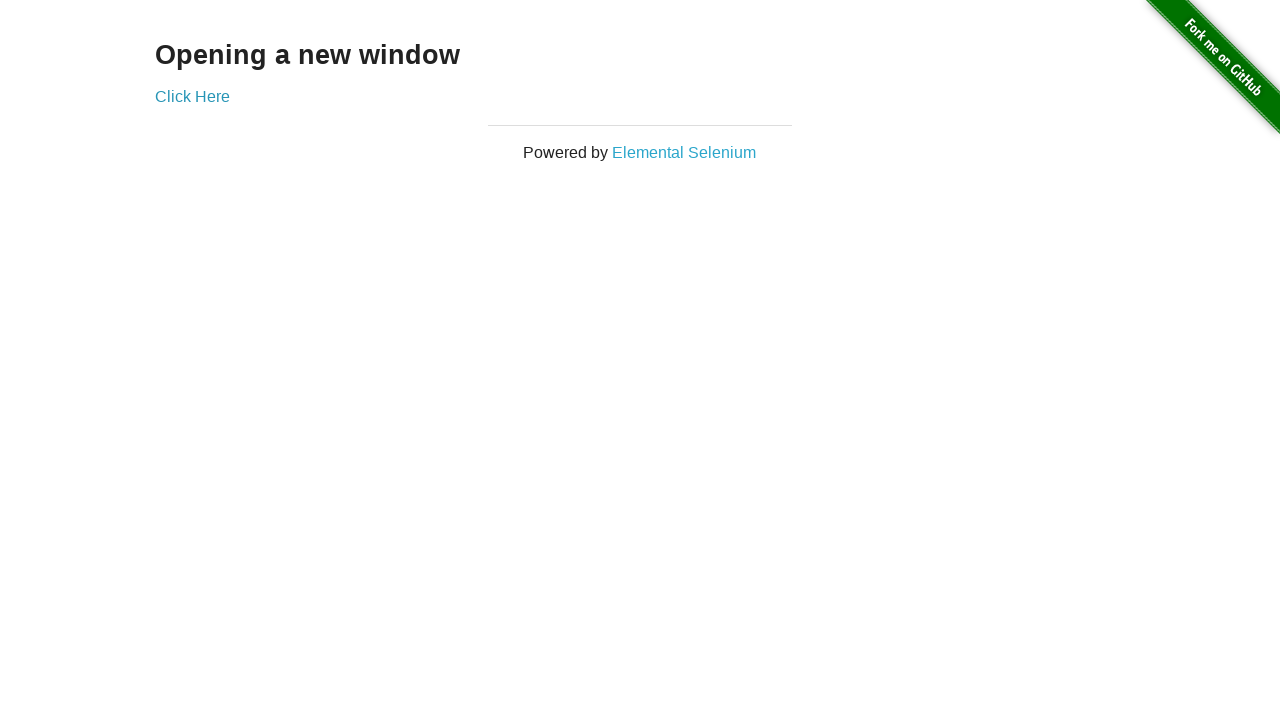

Verified new window title is 'New Window'
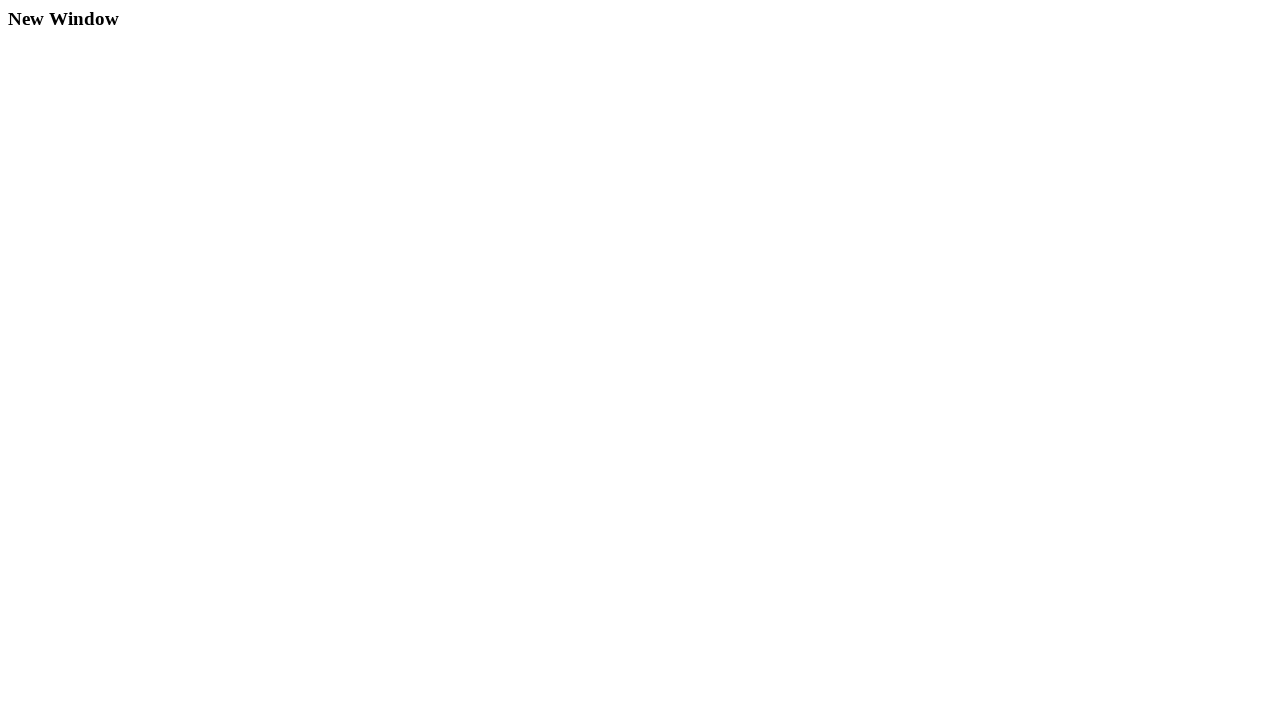

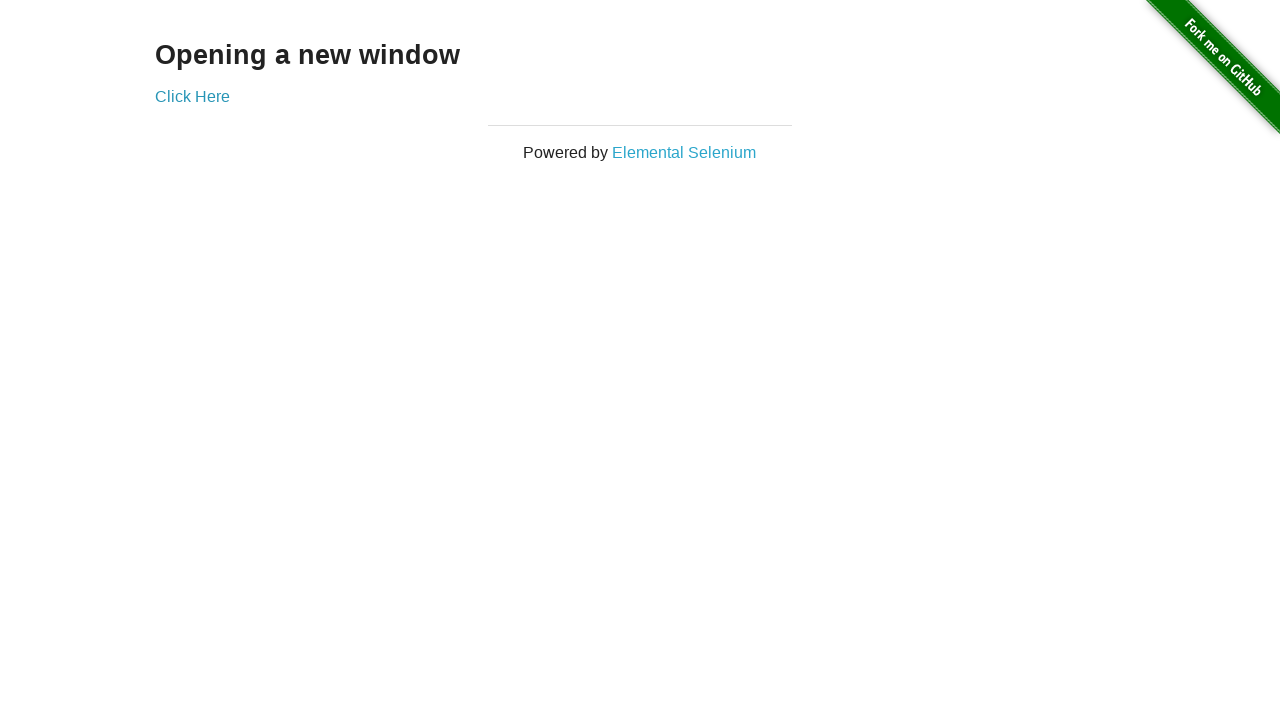